Navigates to a Tock restaurant experience page and checks if there are any available reservation dates by looking for the availability selector on the calendar.

Starting URL: https://www.exploretock.com/archipelagoseattle/experience/537575/2025-chefs-counter-summer-experience

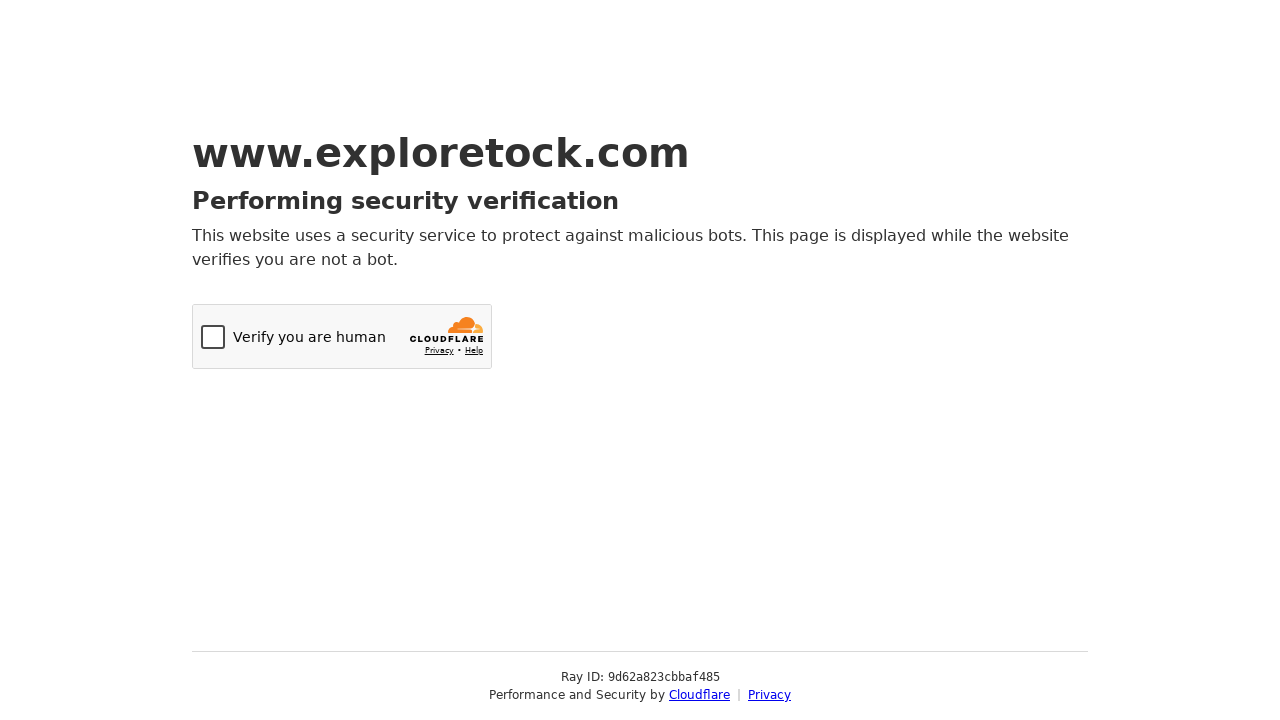

Navigated to Archipelago Seattle Chef's Counter Summer Experience page
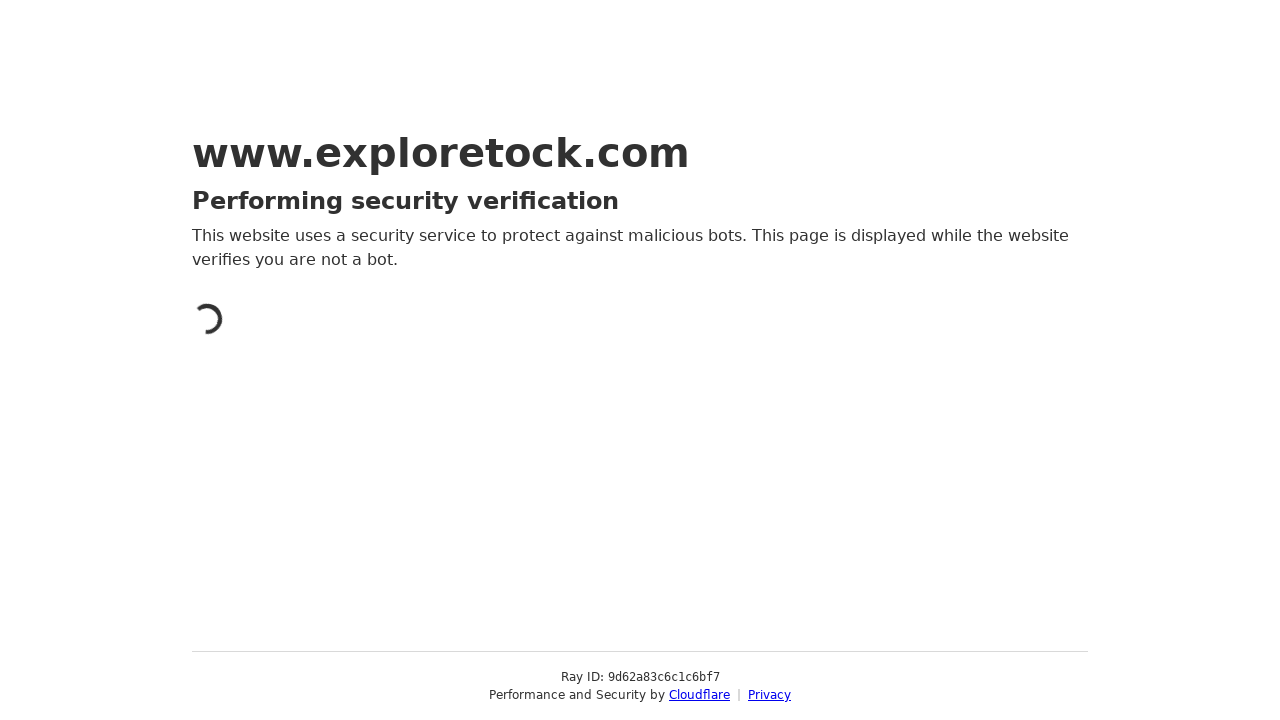

Page DOM content loaded
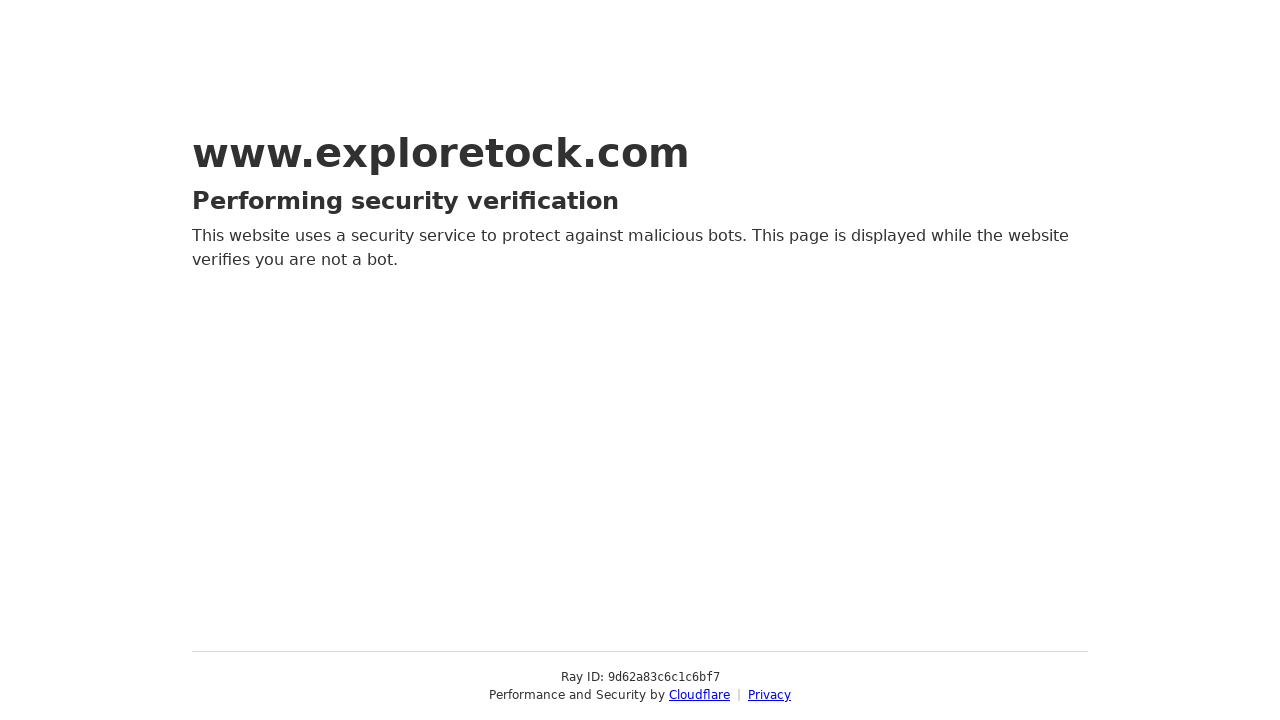

No available dates found on the calendar
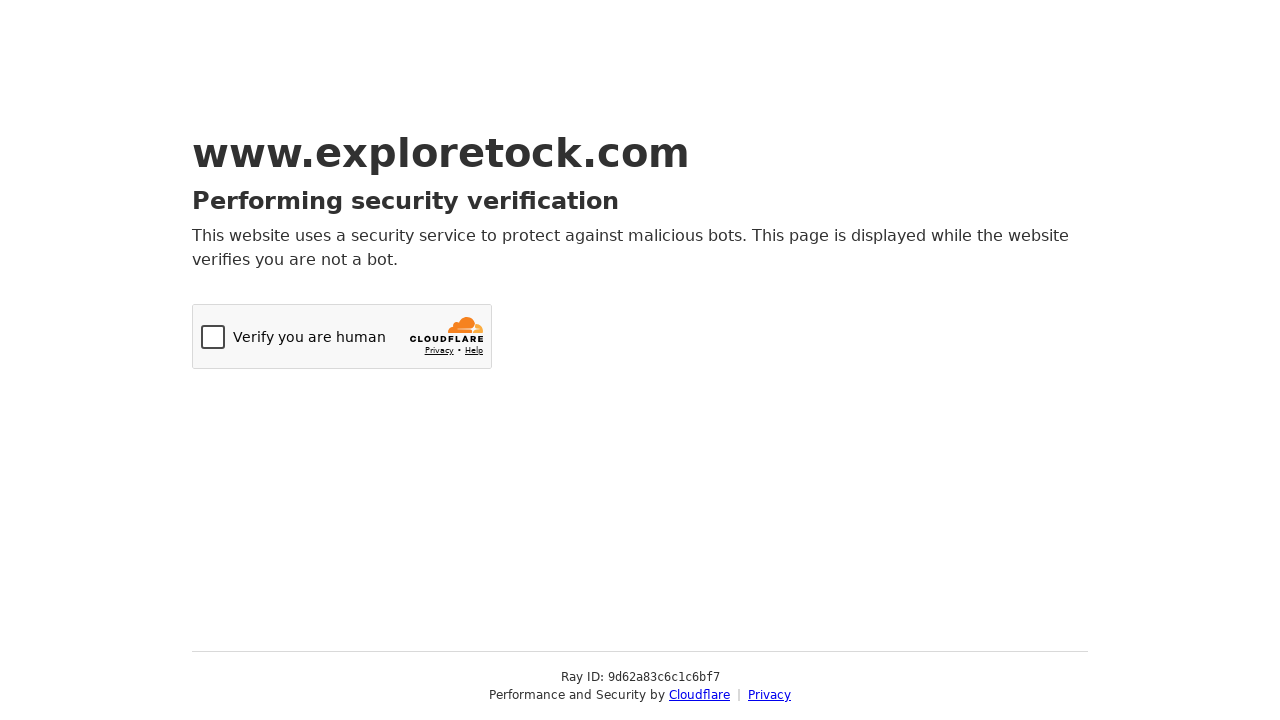

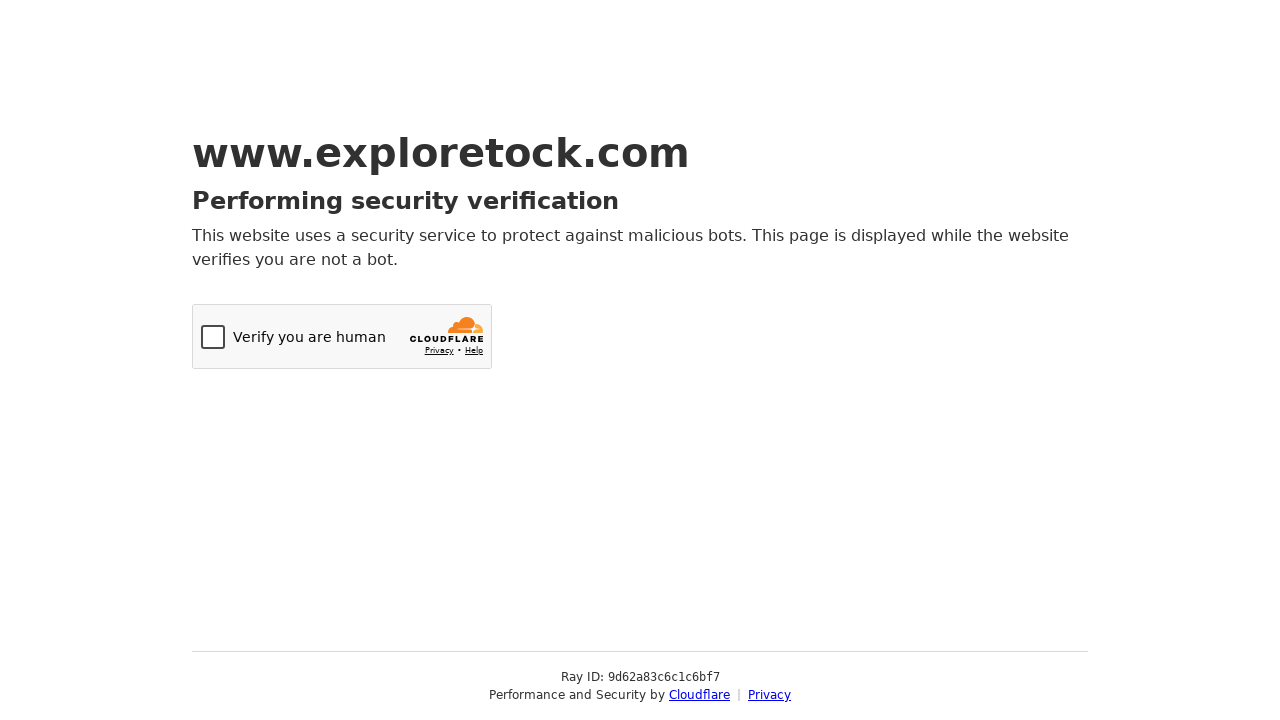